Tests page refresh functionality and verifies that the page timestamp updates after refresh

Starting URL: http://www.compendiumdev.co.uk/selenium/refresh.php

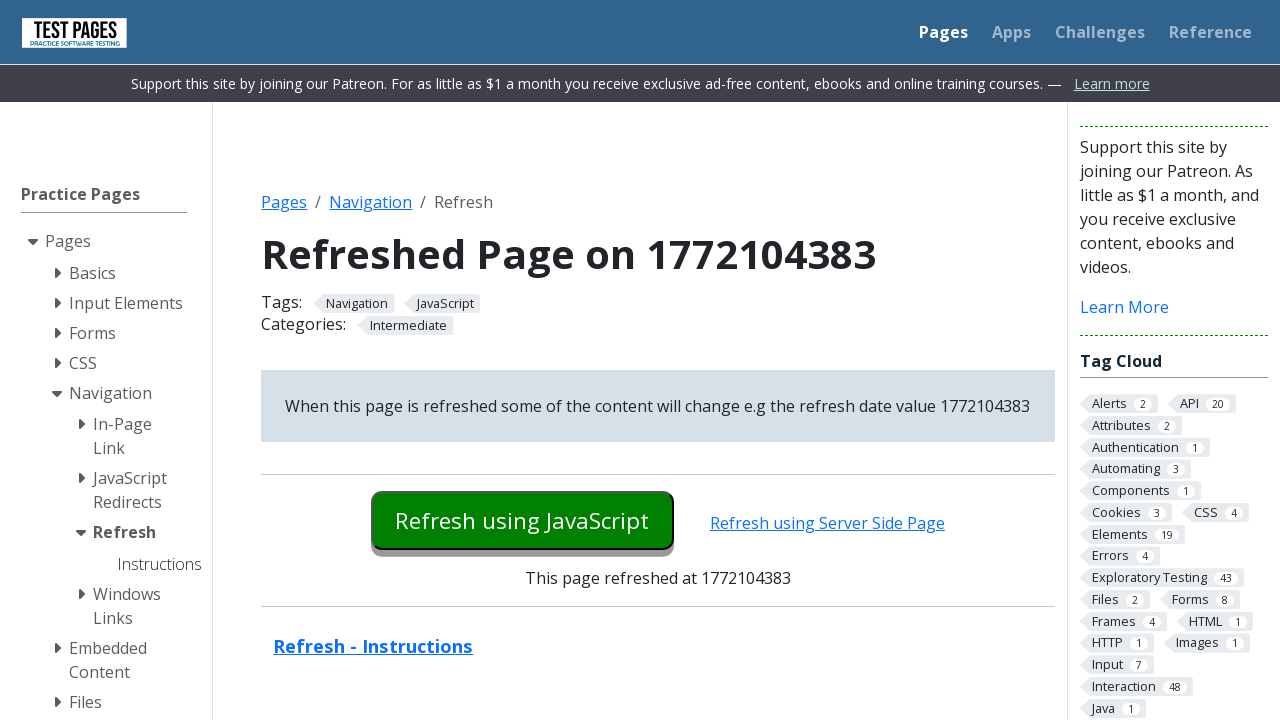

Retrieved initial page title with timestamp
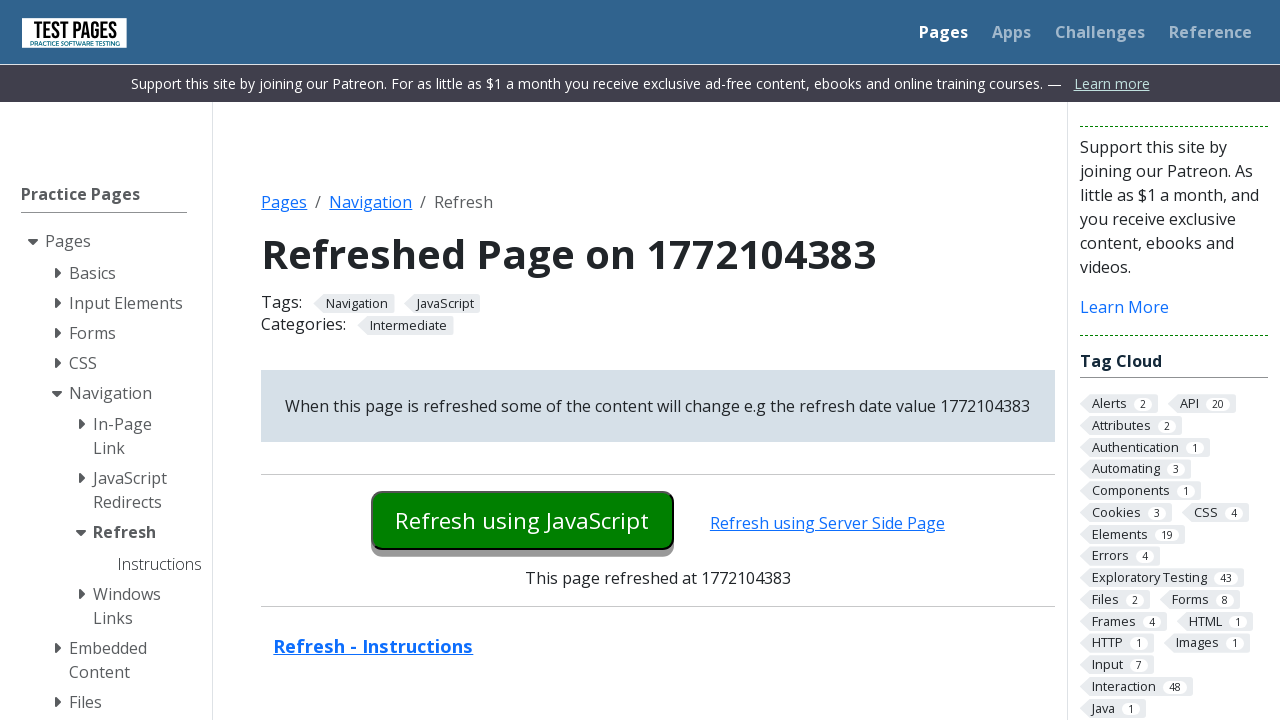

Waited 2 seconds before page refresh
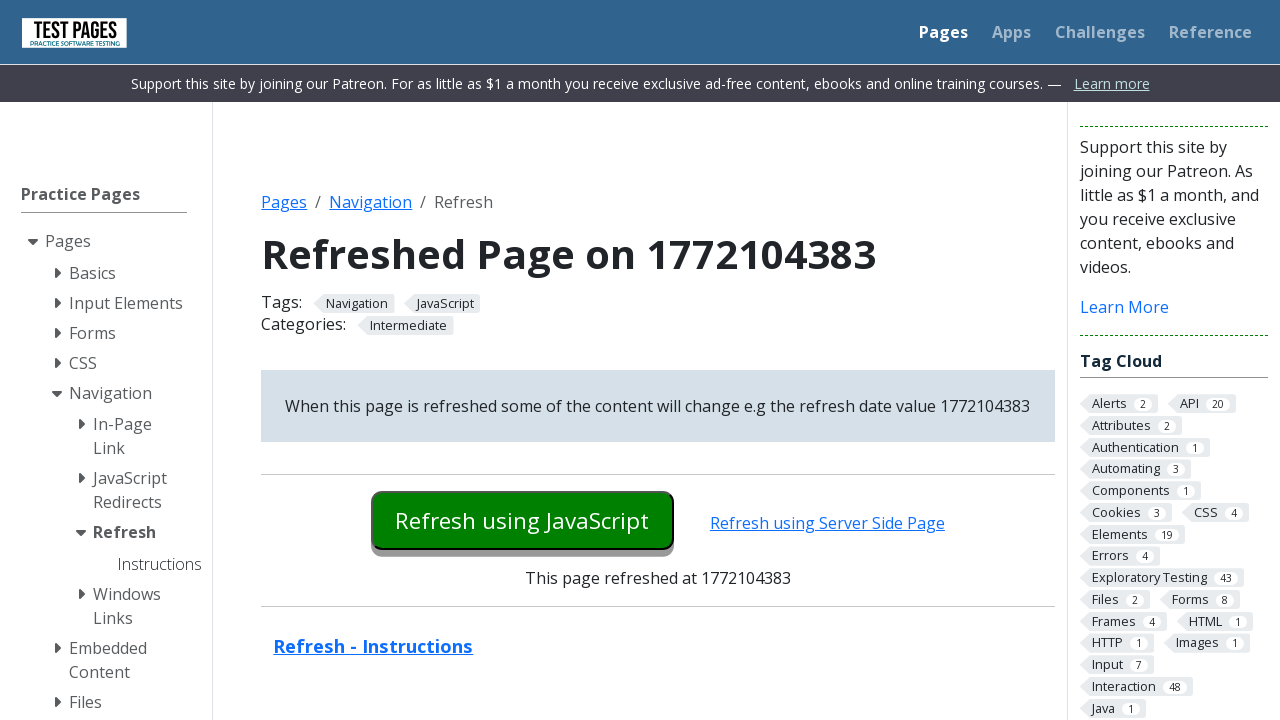

Refreshed the page
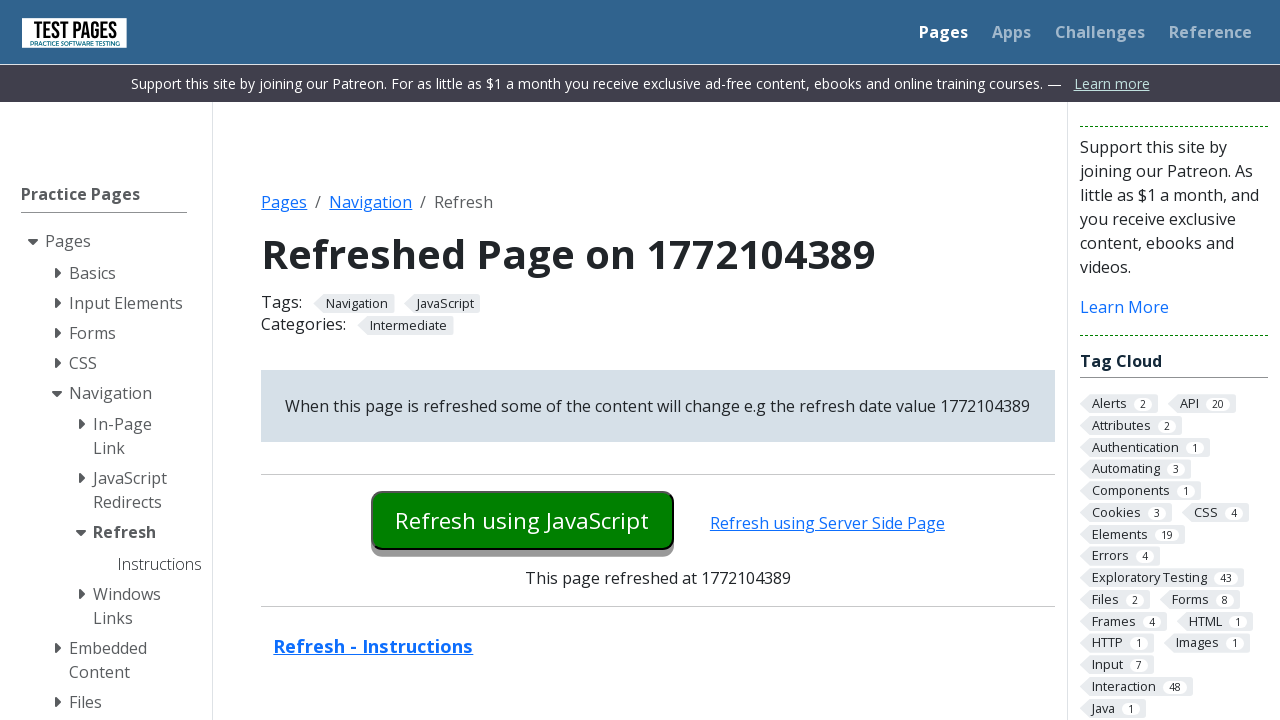

Page loaded and verified DOM content is ready after refresh
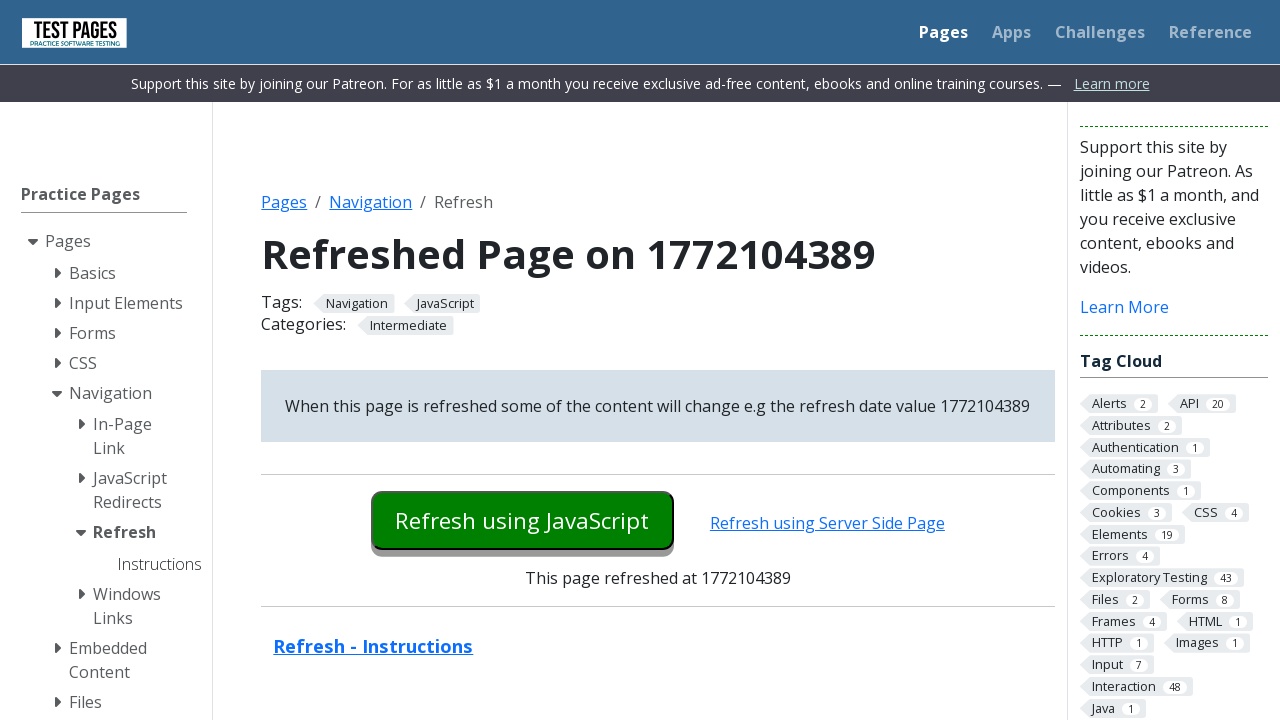

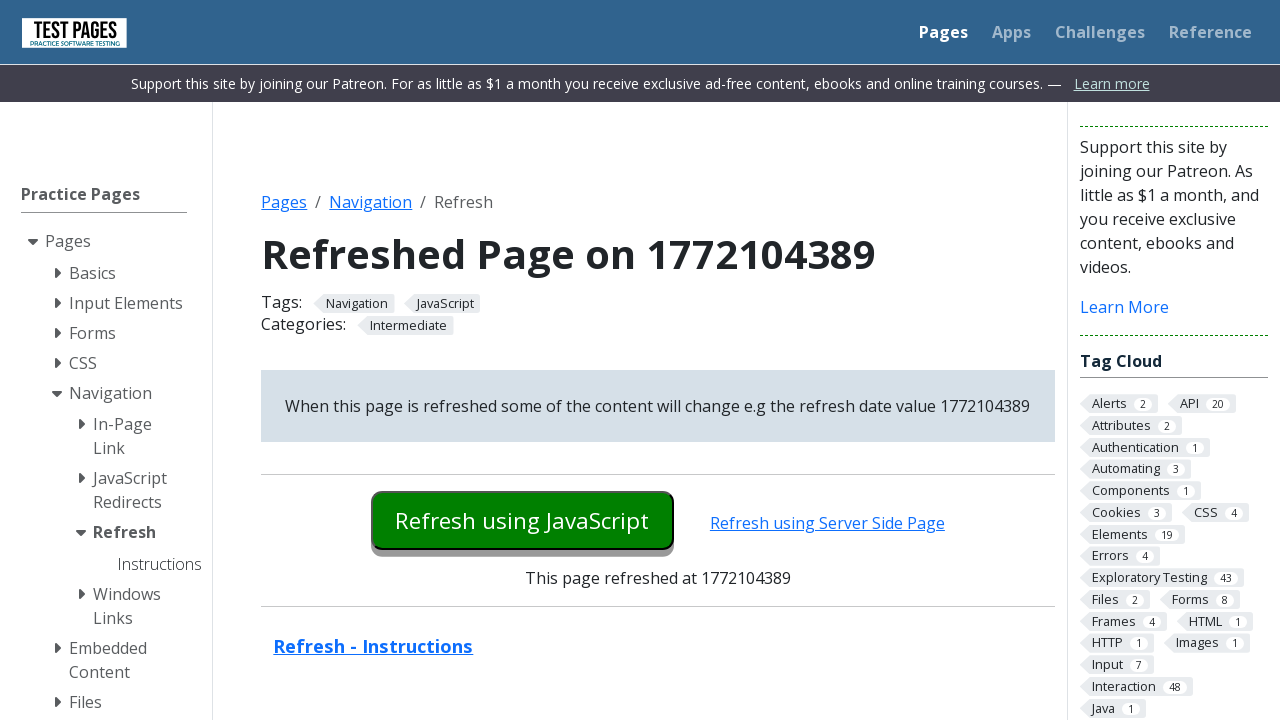